Navigates to Tickertape Screener, starts screening, selects Small Cap filter, and displays top 5 small cap stocks with their market cap.

Starting URL: https://www.tickertape.in/

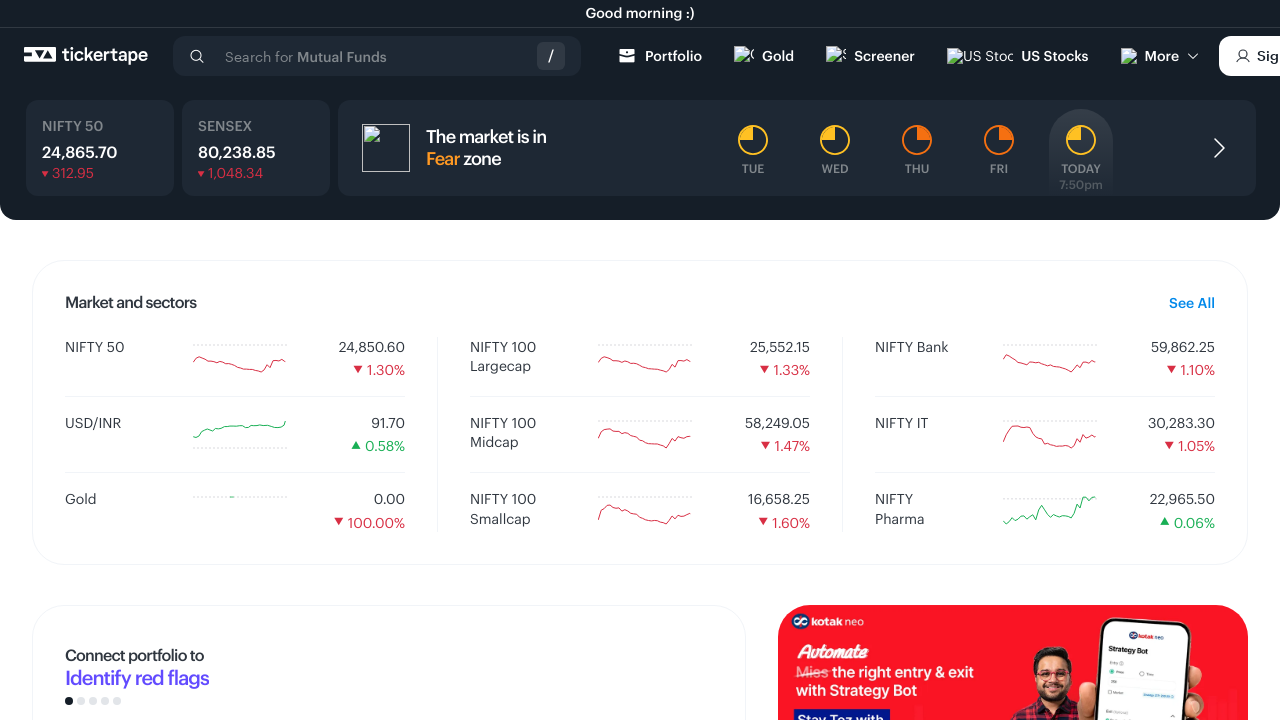

Clicked on Screener menu link at (871, 56) on a[href*='/screener']
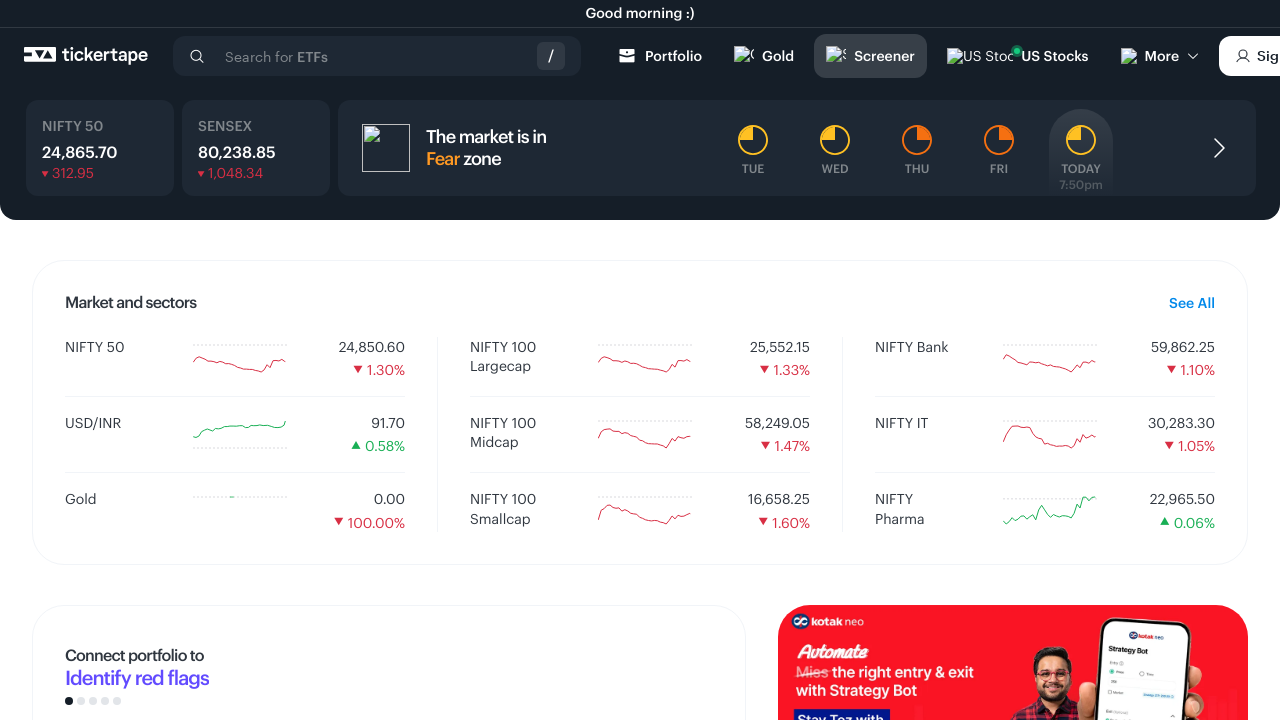

Start Screening button loaded
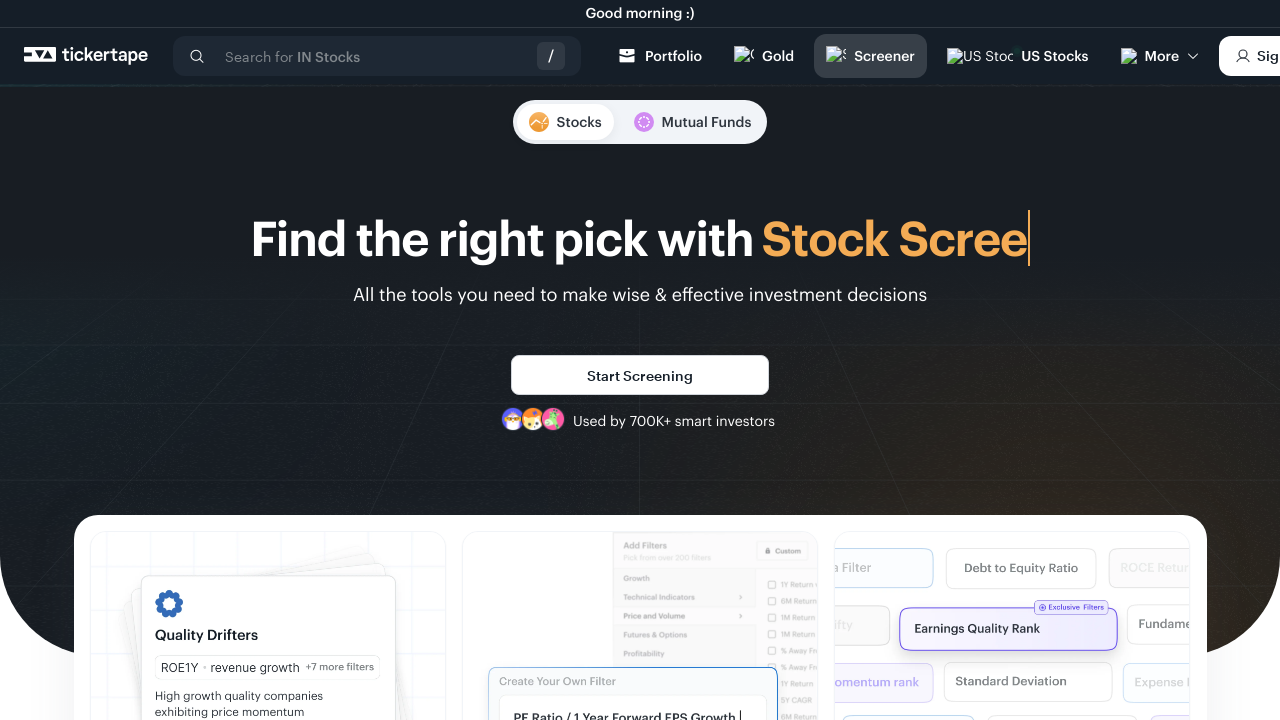

Clicked Start Screening button at (640, 376) on span:has-text('Start Screening')
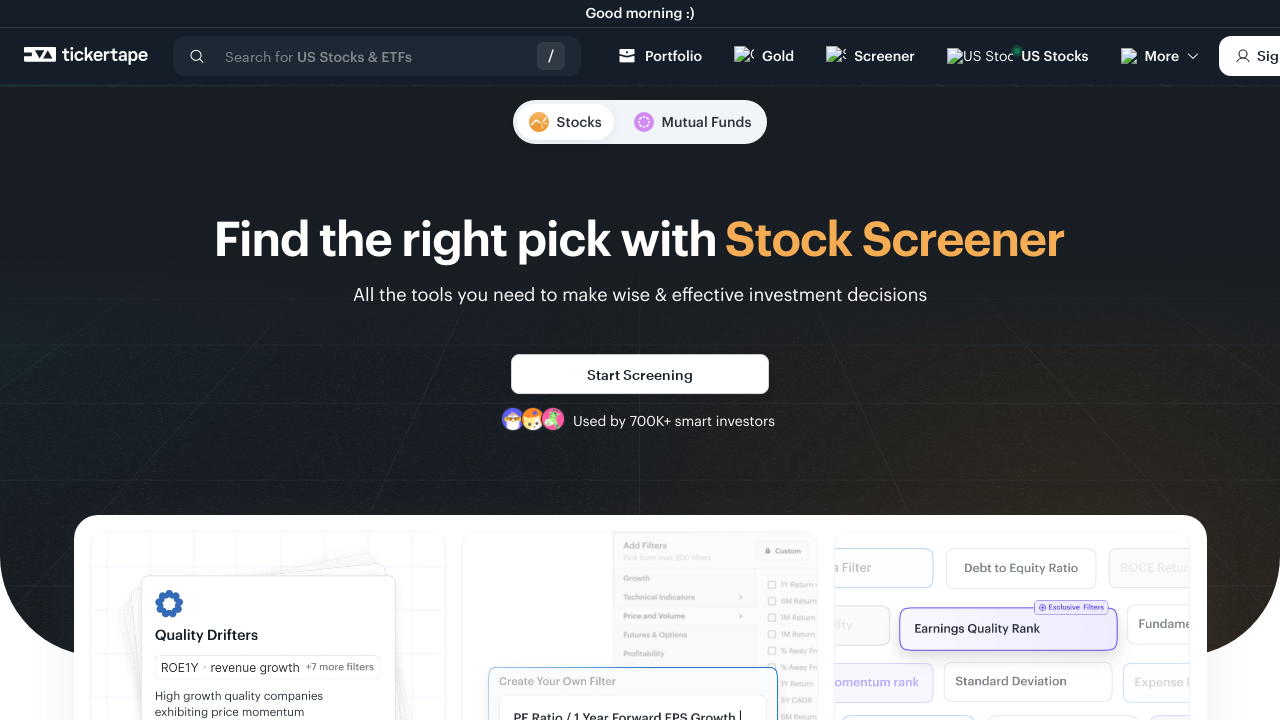

Waited 2 seconds for new tab to open
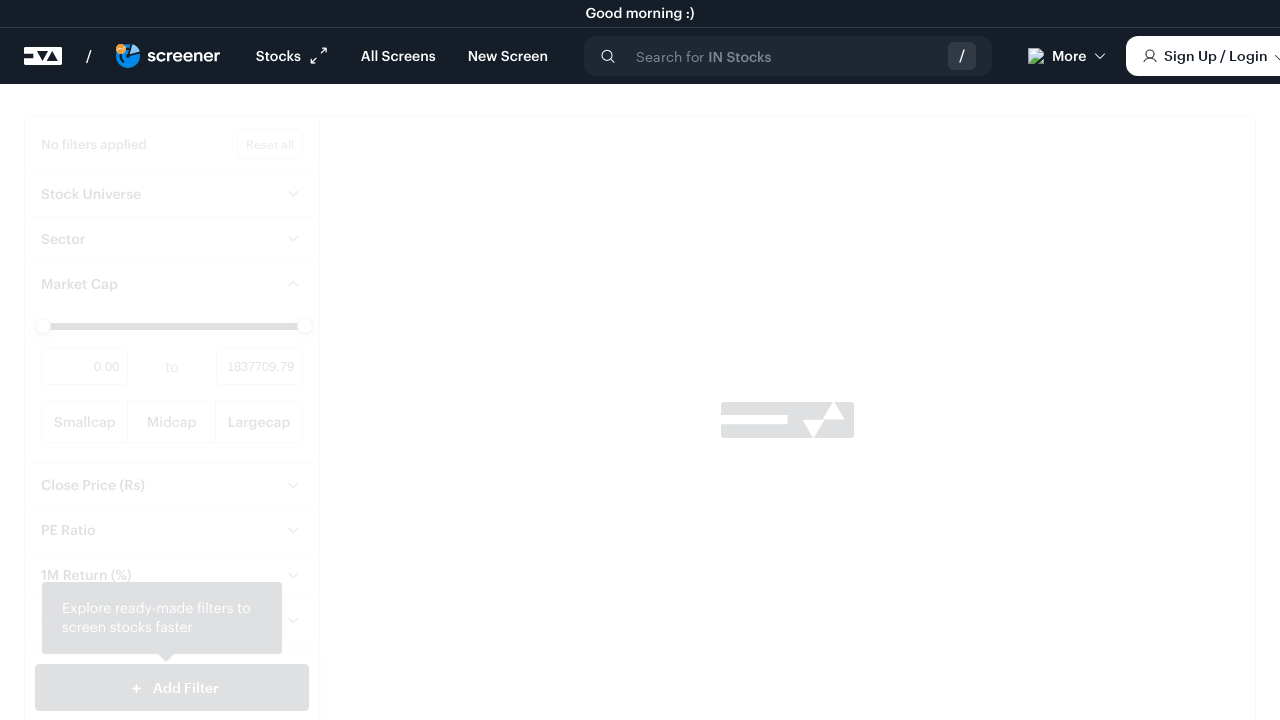

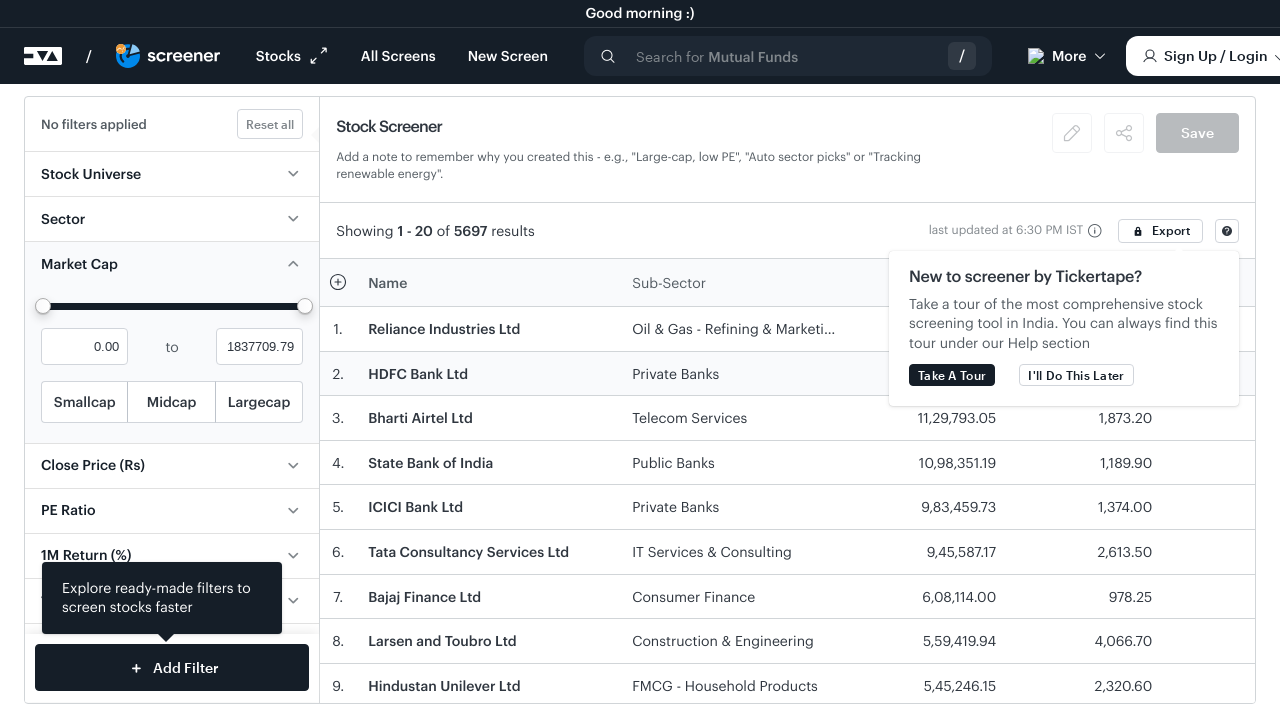